Tests that user can select multiplayer mode by clicking the multiplayer button on the homepage

Starting URL: https://soc-final-project.vercel.app/

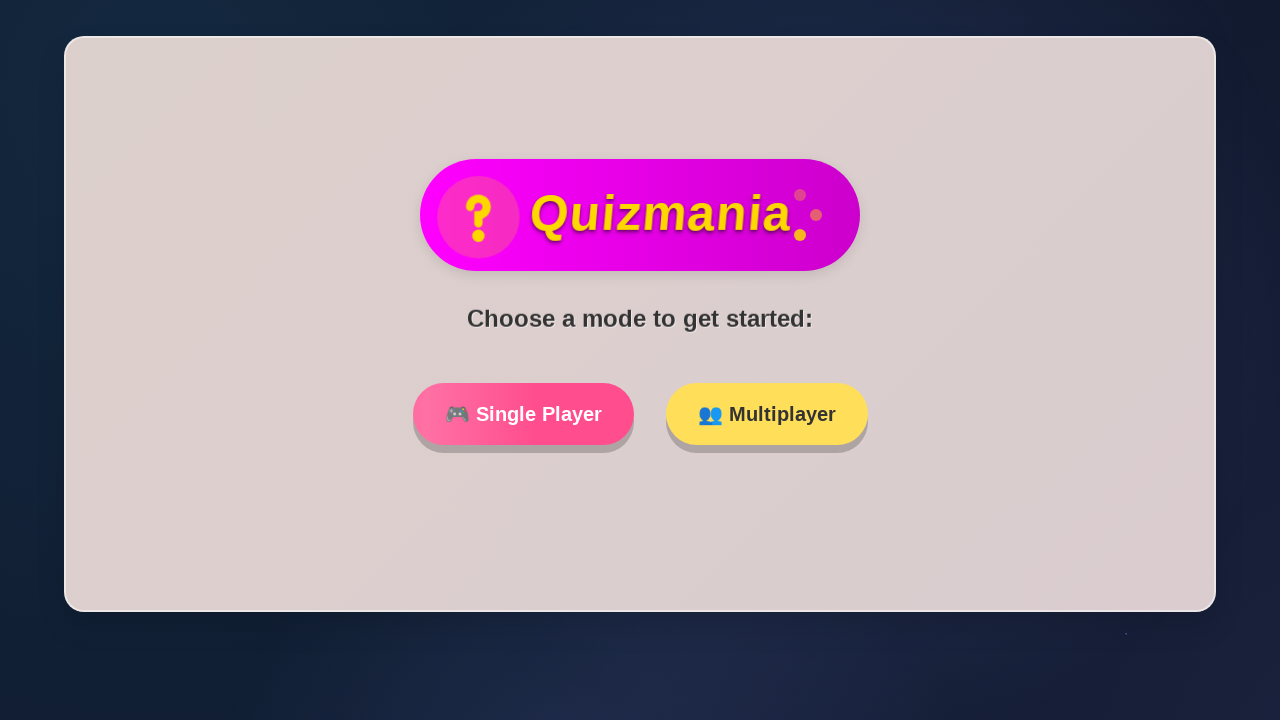

Navigated to homepage
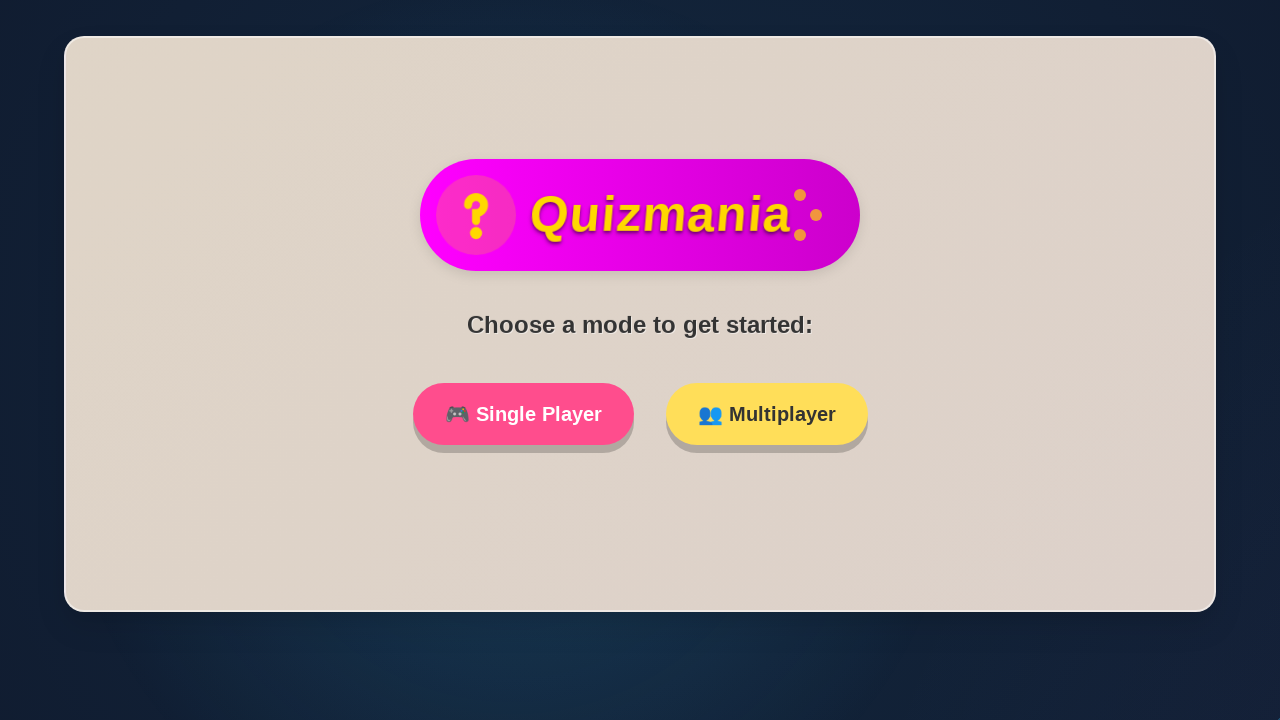

Clicked multiplayer button at (766, 414) on internal:role=button[name="👥 Multiplayer"i]
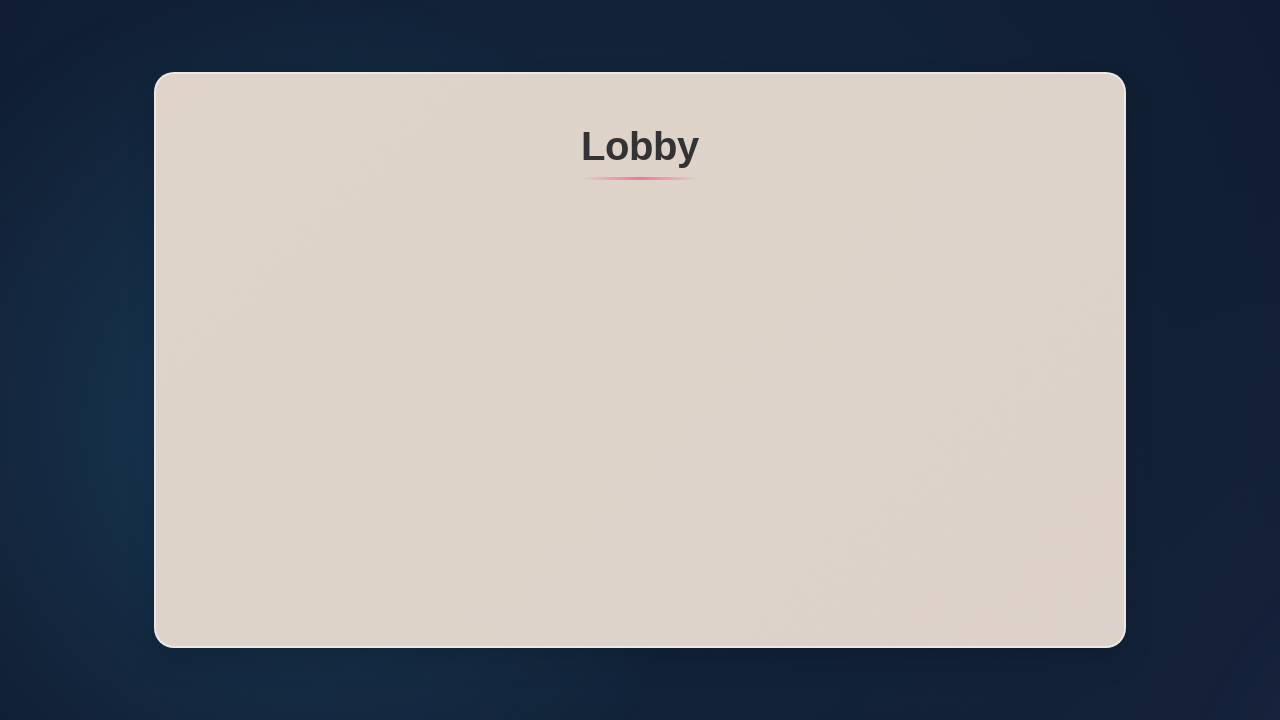

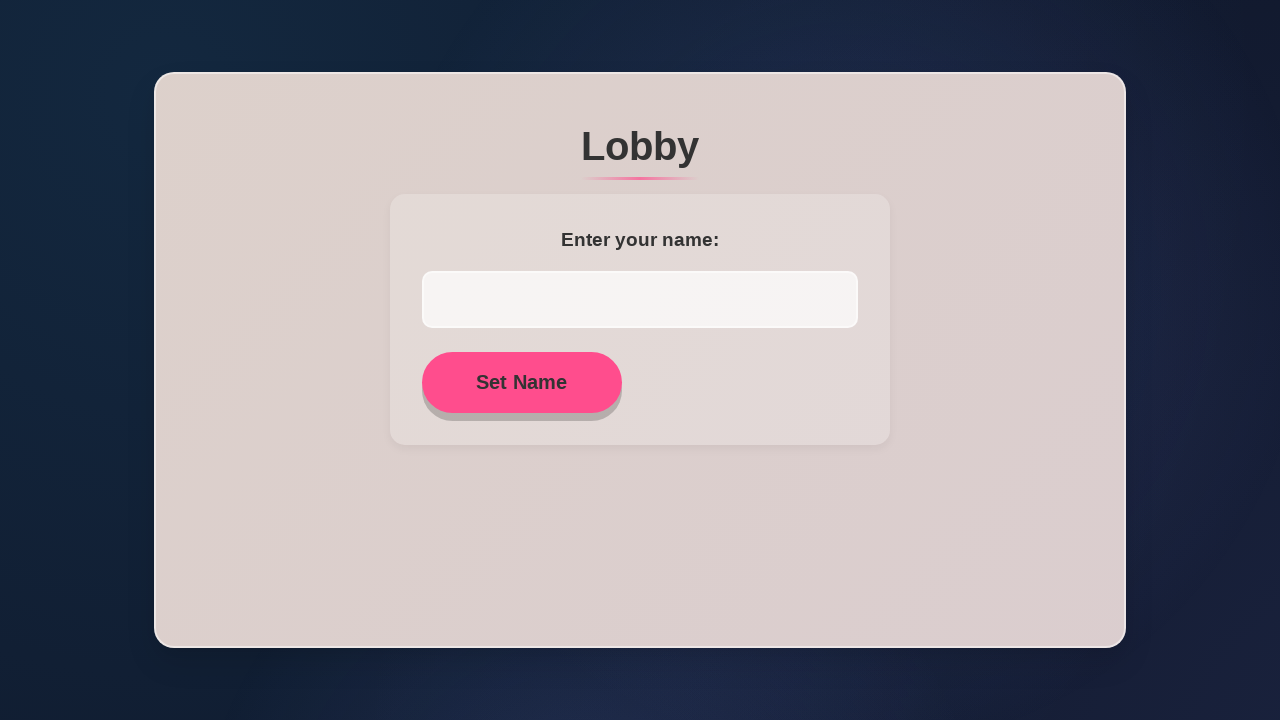